Tests jQuery UI date range picker using XPath selectors by navigating to the datepicker demo, switching to iframe, and filling in from/to date fields

Starting URL: https://jqueryui.com/demos/

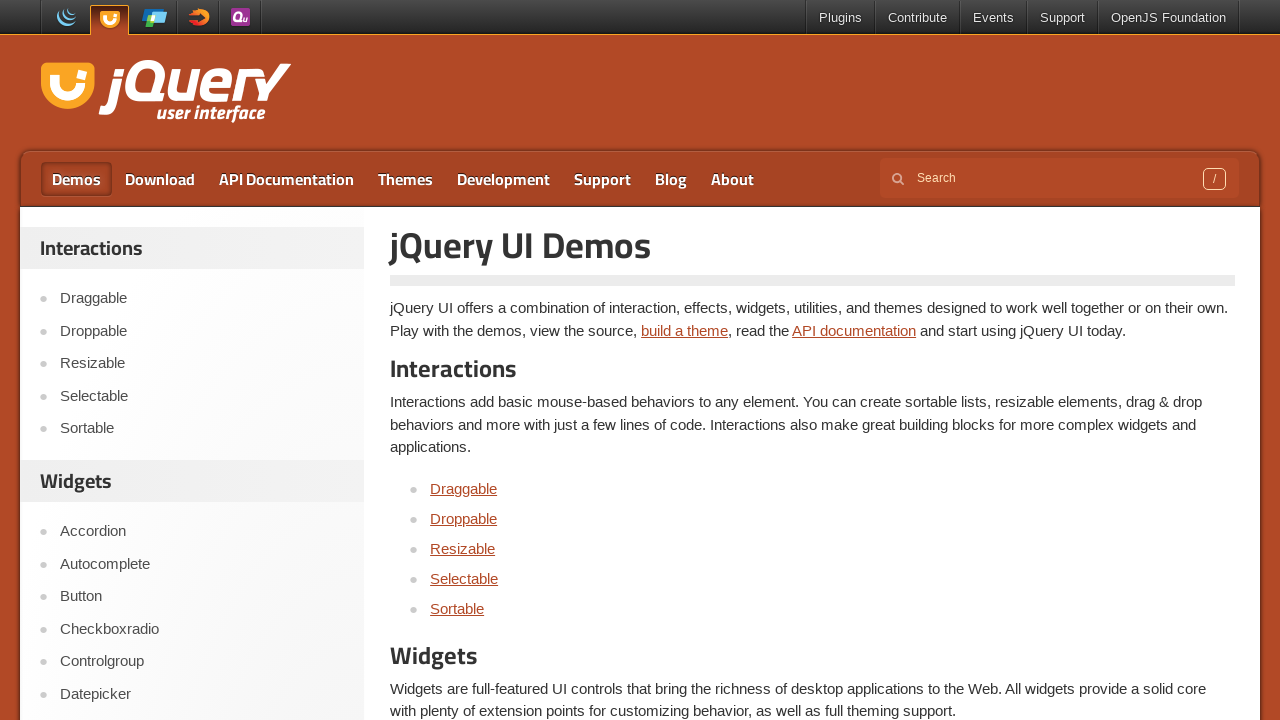

Scrolled Datepicker link into view
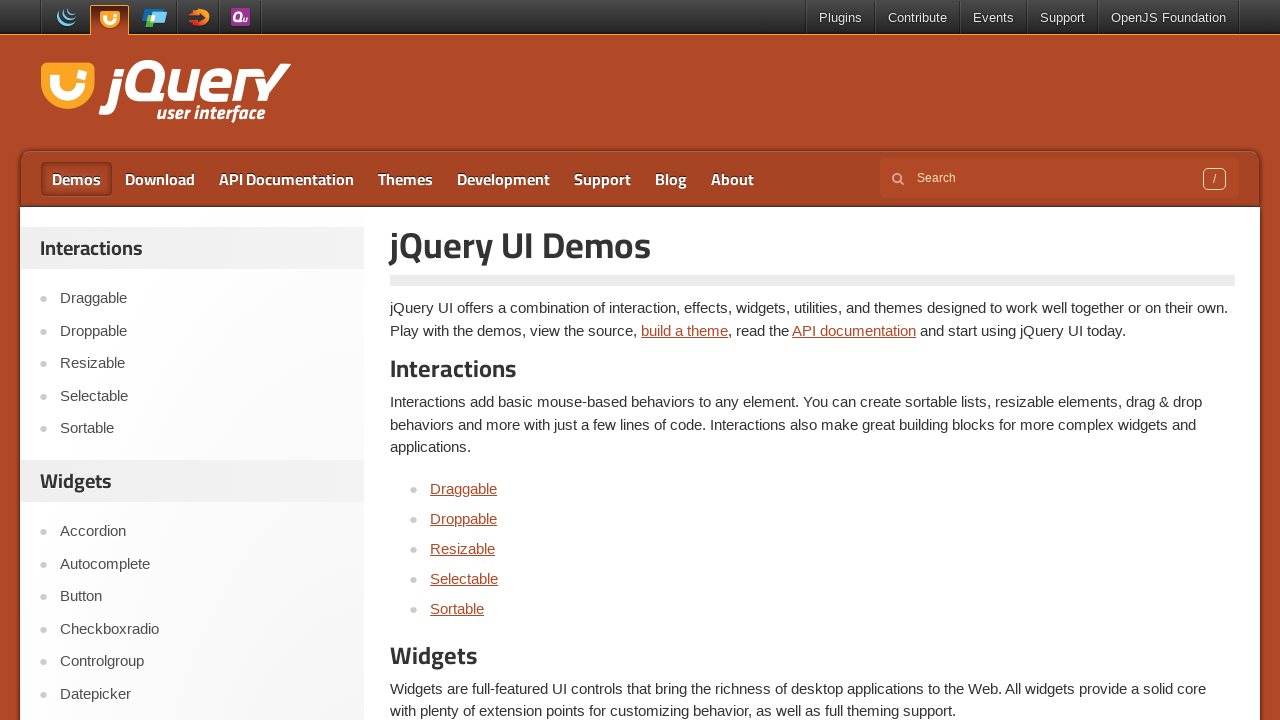

Clicked on Datepicker link in sidebar at (202, 694) on xpath=//div[@id='sidebar']//a[text()='Datepicker']
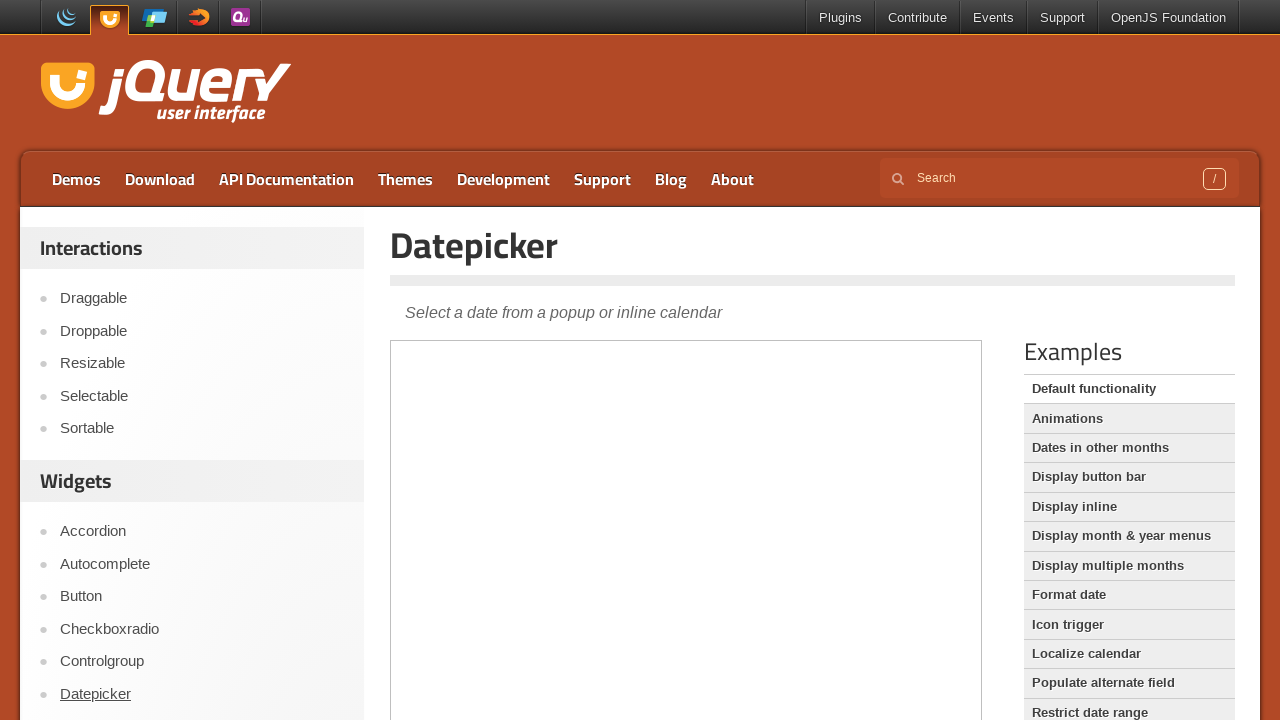

Scrolled 'Select a Date Range' link into view
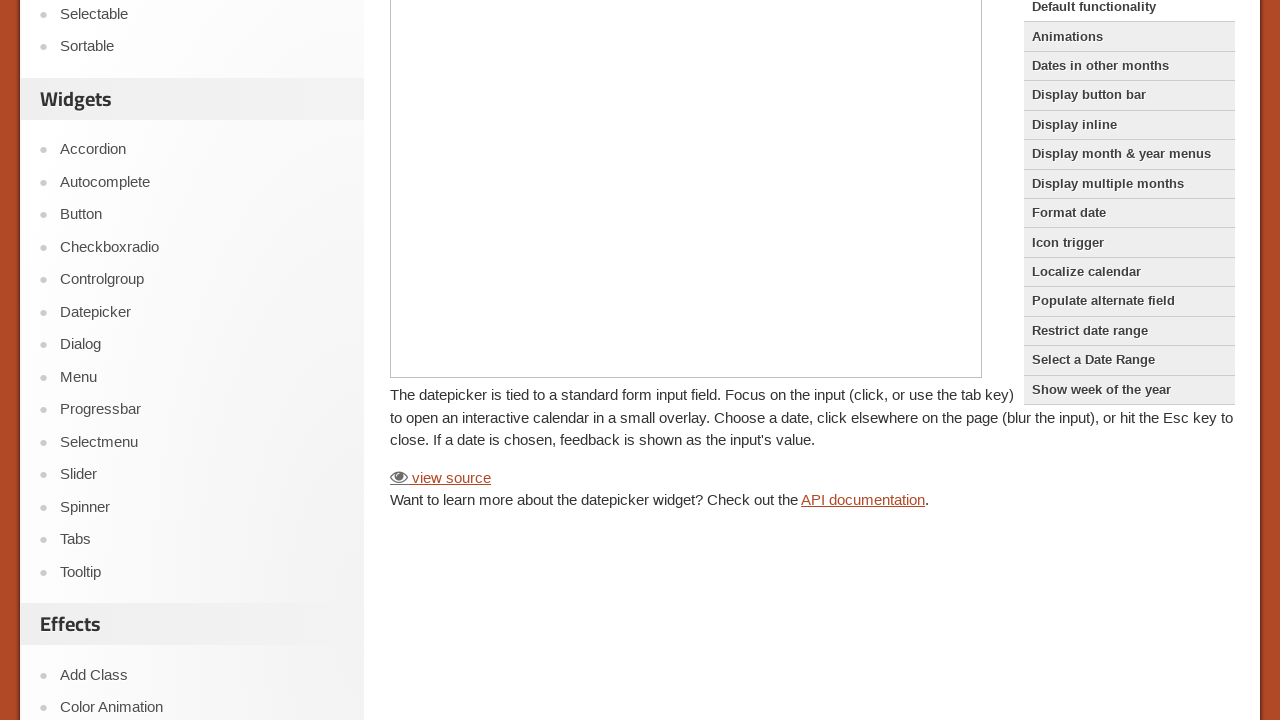

Clicked on 'Select a Date Range' link at (1129, 360) on xpath=//a[text()='Select a Date Range']
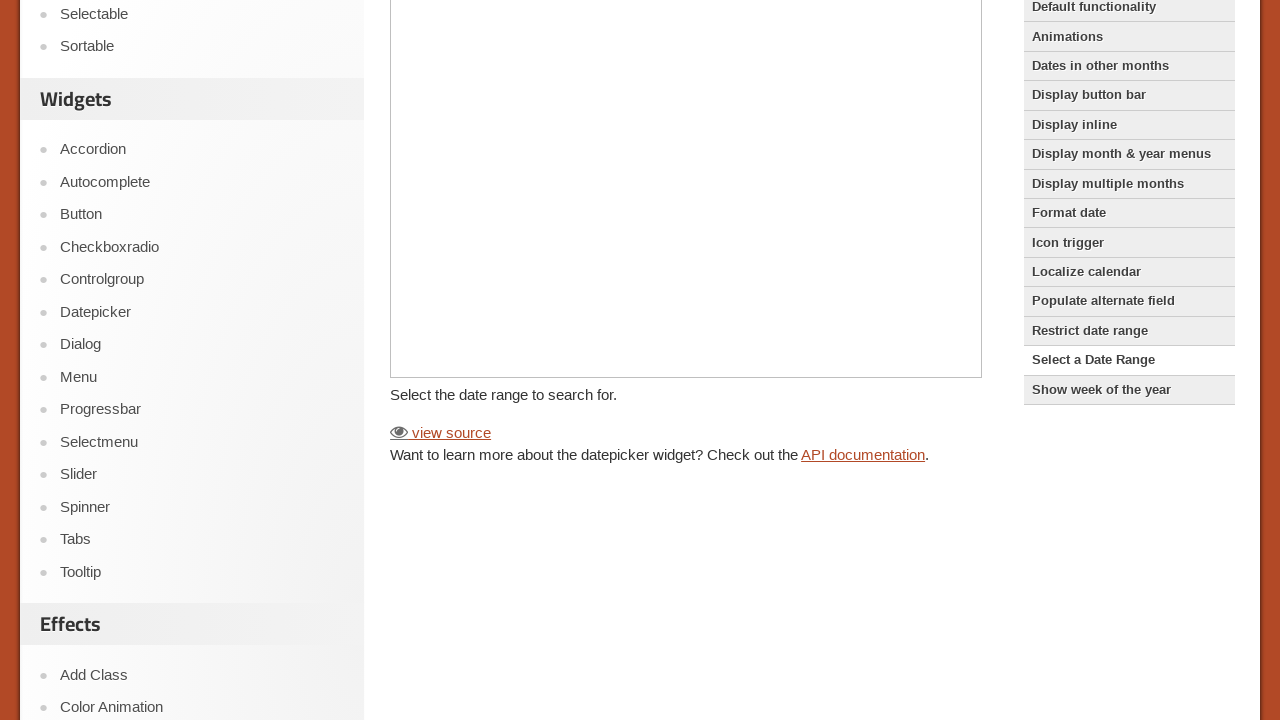

Located demo iframe
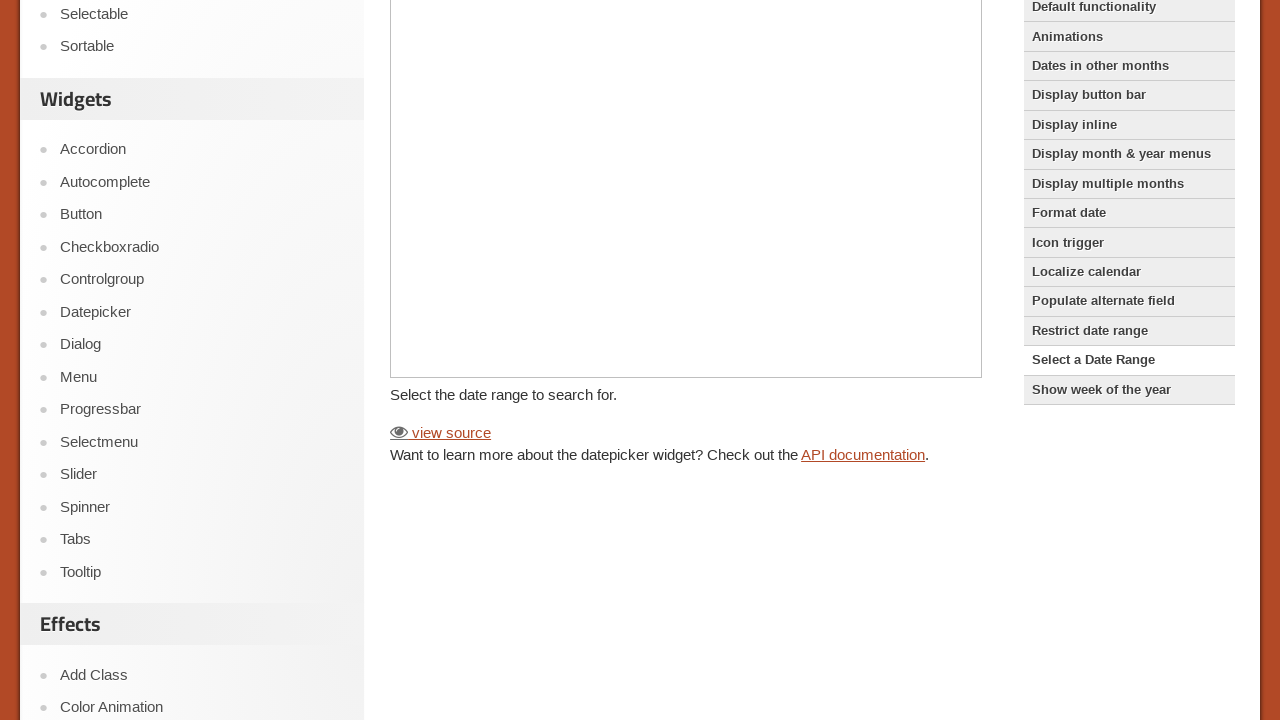

Clicked on 'from' date input field at (530, 360) on xpath=//iframe[contains(@class,'demo')] >> internal:control=enter-frame >> xpath
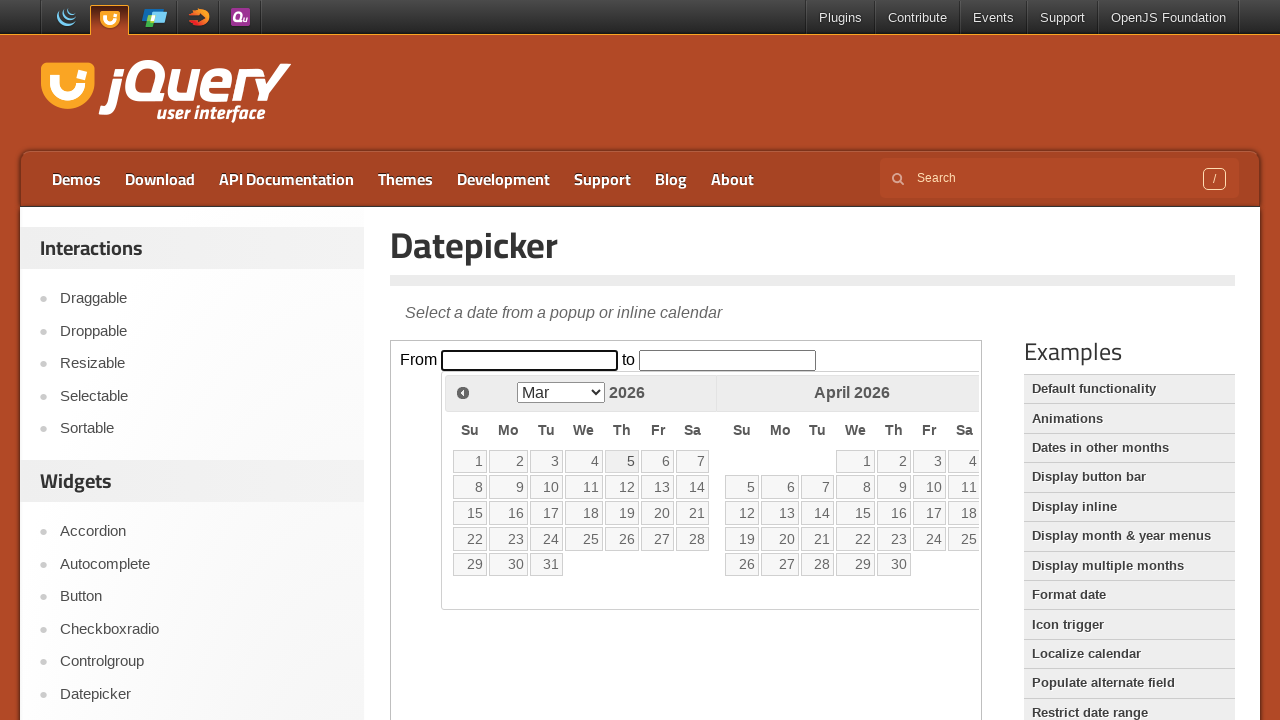

Filled 'from' date field with '02/20/2018' on xpath=//iframe[contains(@class,'demo')] >> internal:control=enter-frame >> xpath
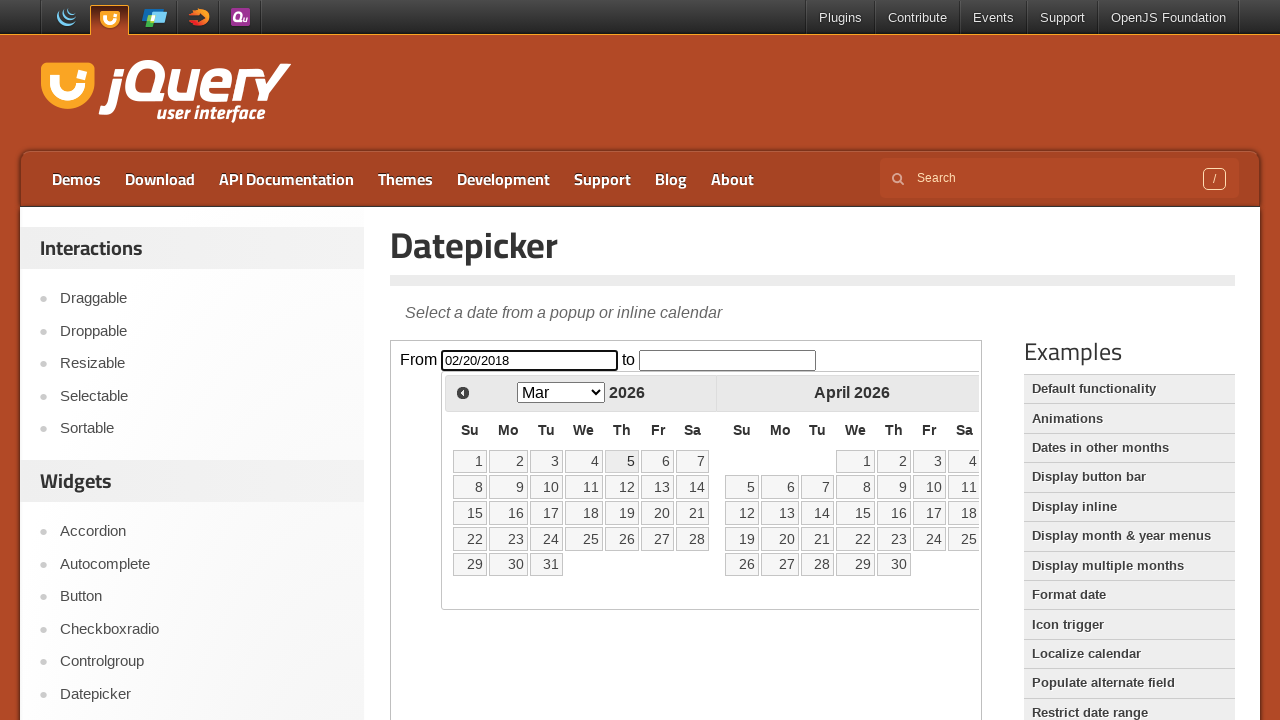

Clicked on 'to' date input field at (728, 360) on xpath=//iframe[contains(@class,'demo')] >> internal:control=enter-frame >> xpath
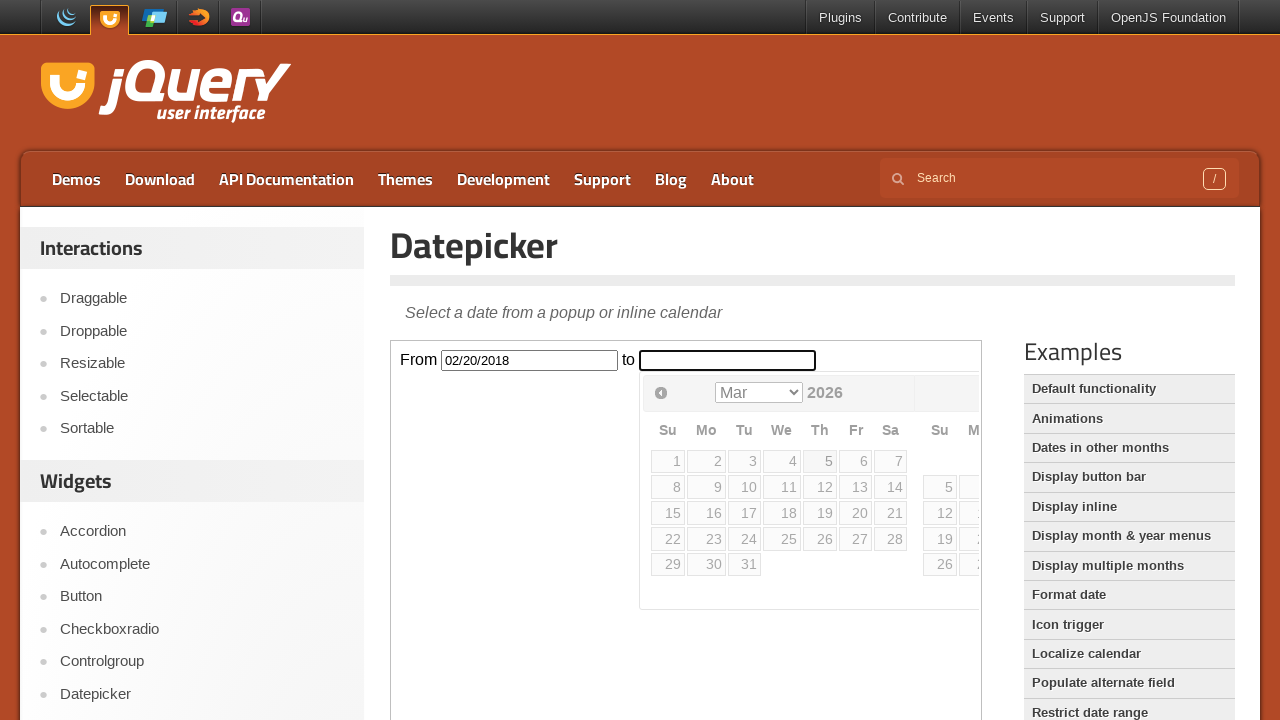

Filled 'to' date field with '03/20/2018' on xpath=//iframe[contains(@class,'demo')] >> internal:control=enter-frame >> xpath
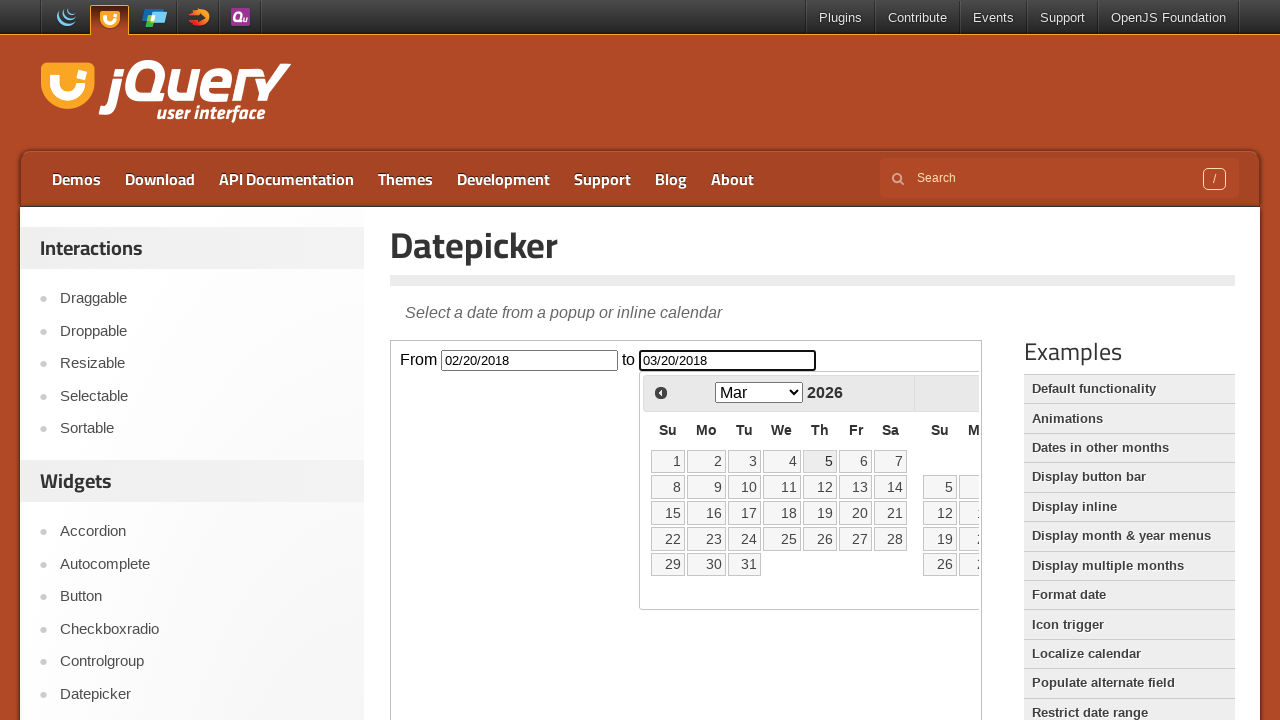

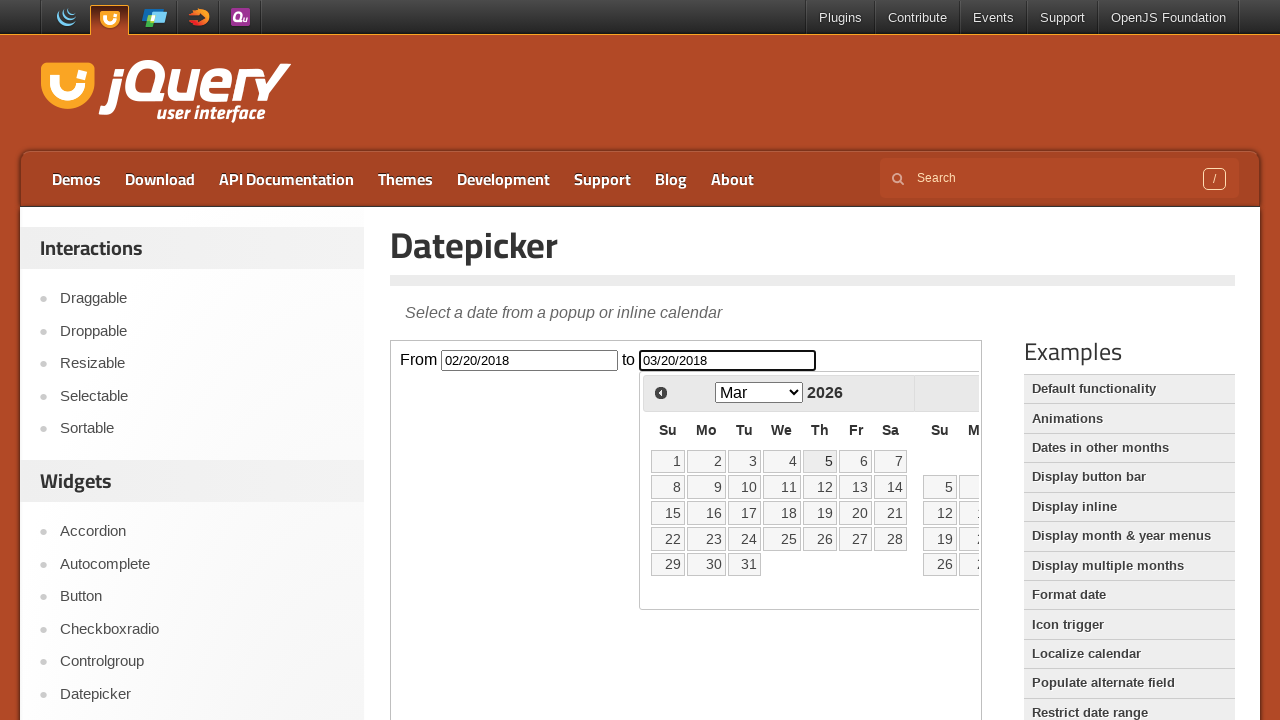